Tests right-click context menu functionality, handles alert dialog, and navigates to a new window to verify content

Starting URL: https://the-internet.herokuapp.com/context_menu

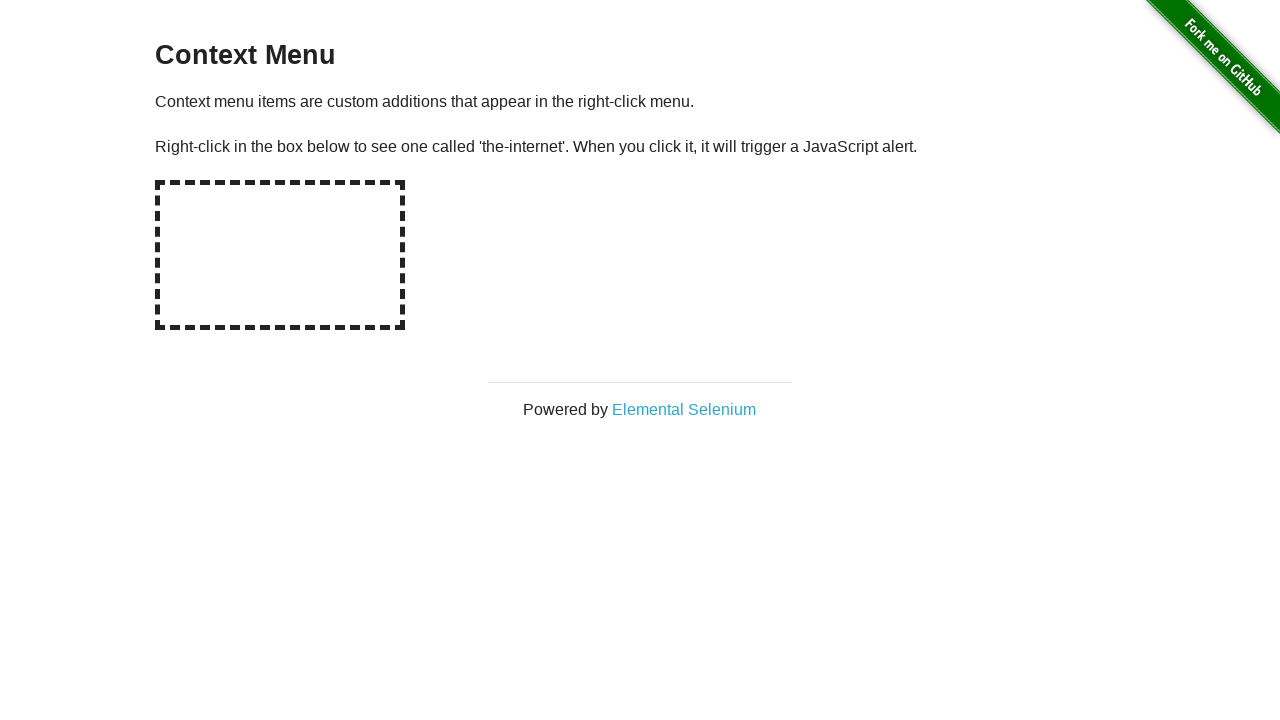

Right-clicked on the hot spot area to trigger context menu at (280, 255) on #hot-spot
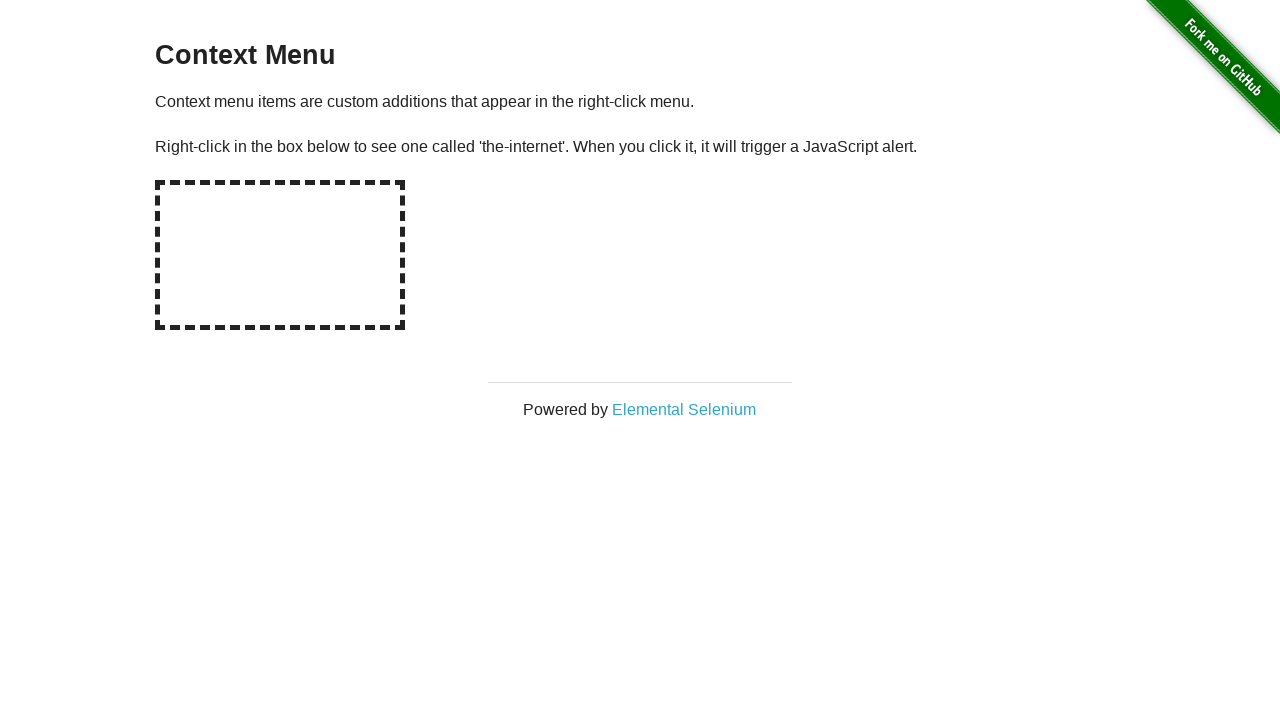

Set up dialog handler to accept alert
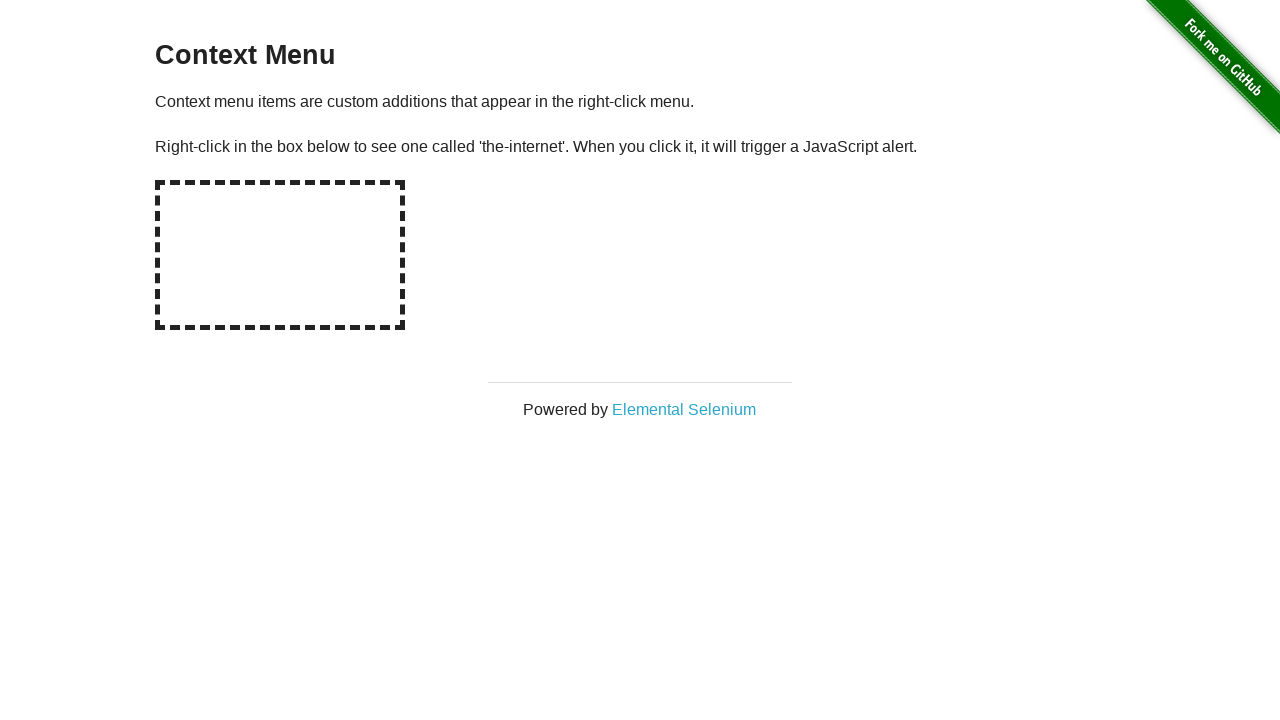

Clicked on Elemental Selenium link at (684, 409) on text='Elemental Selenium'
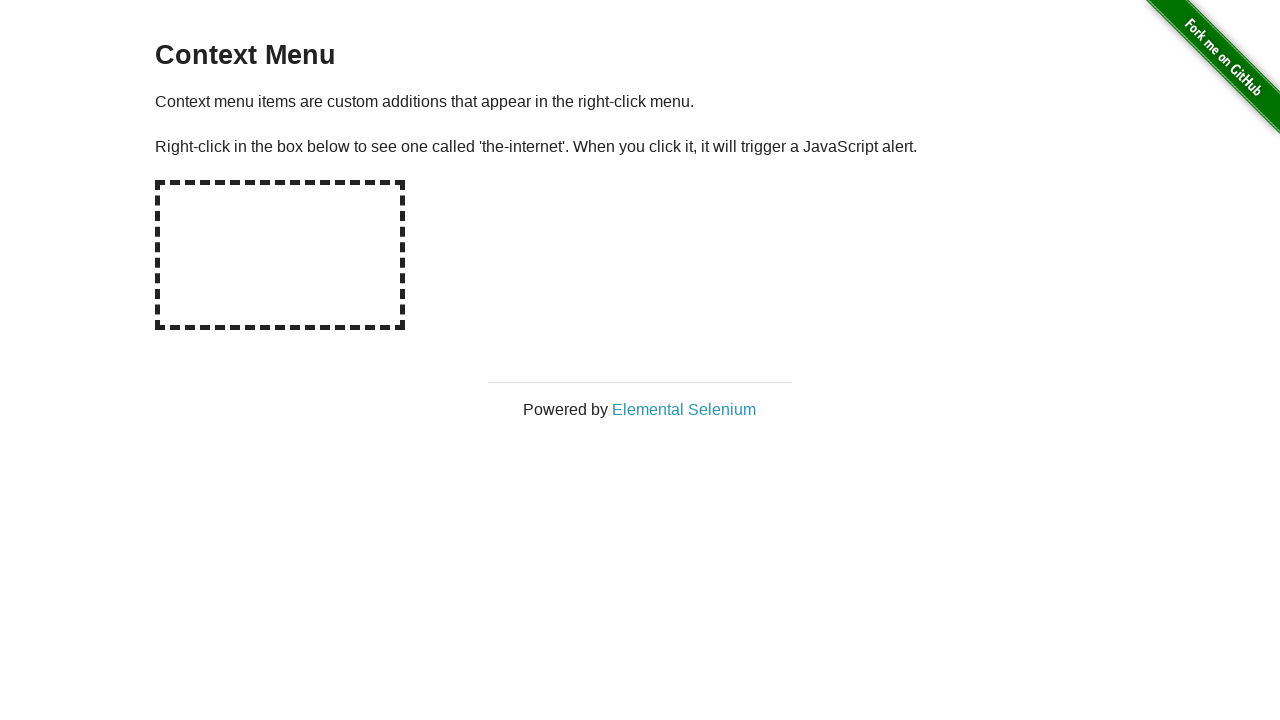

New window/tab opened and captured
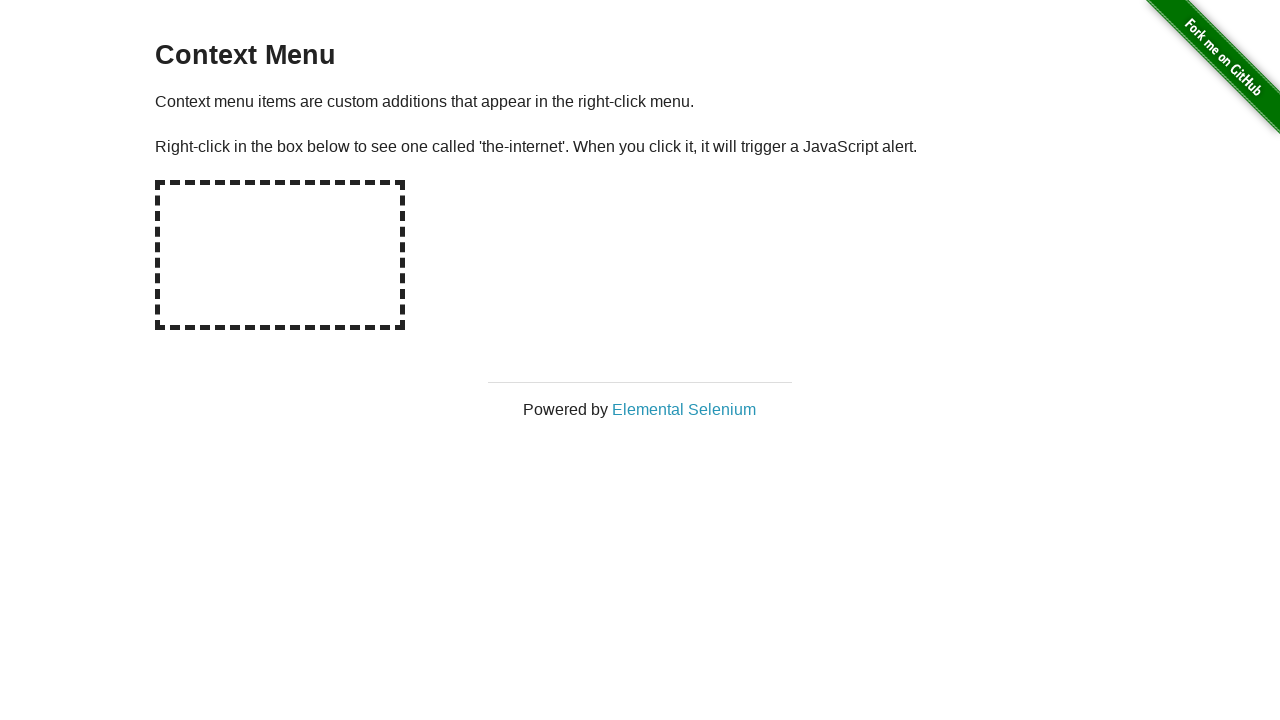

Verified h1 element with 'Elemental Selenium' text loaded in new page
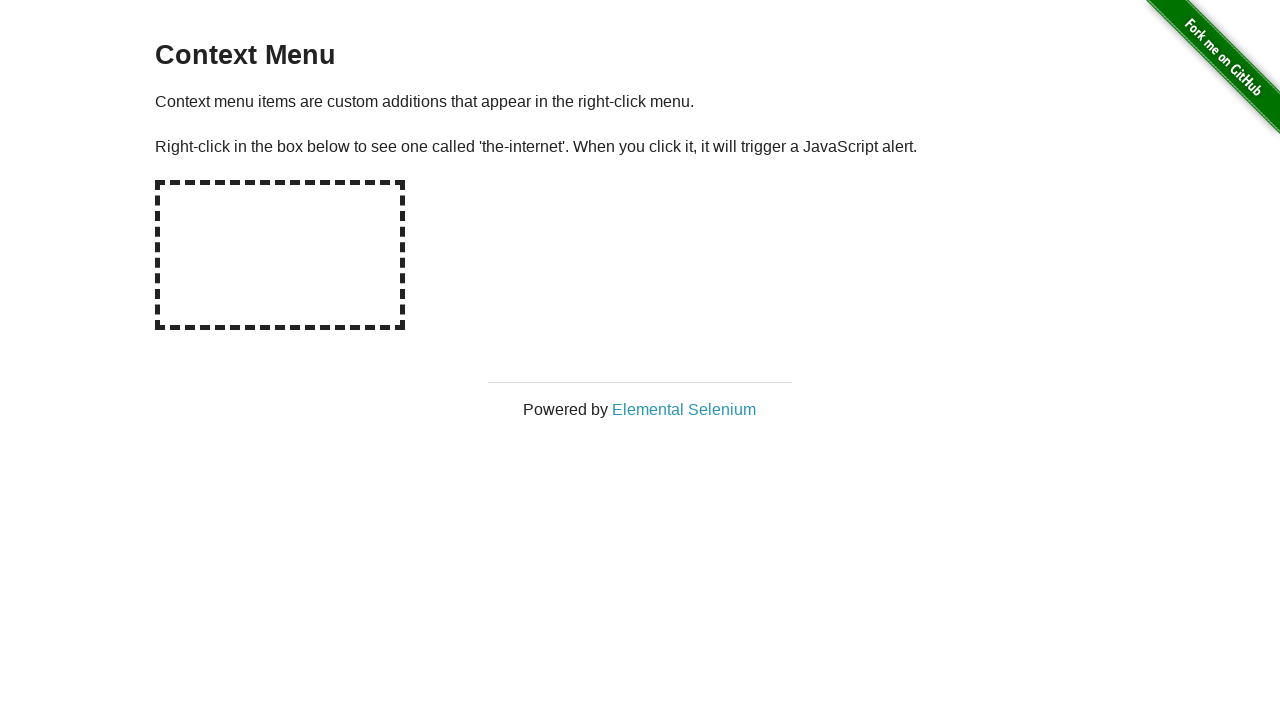

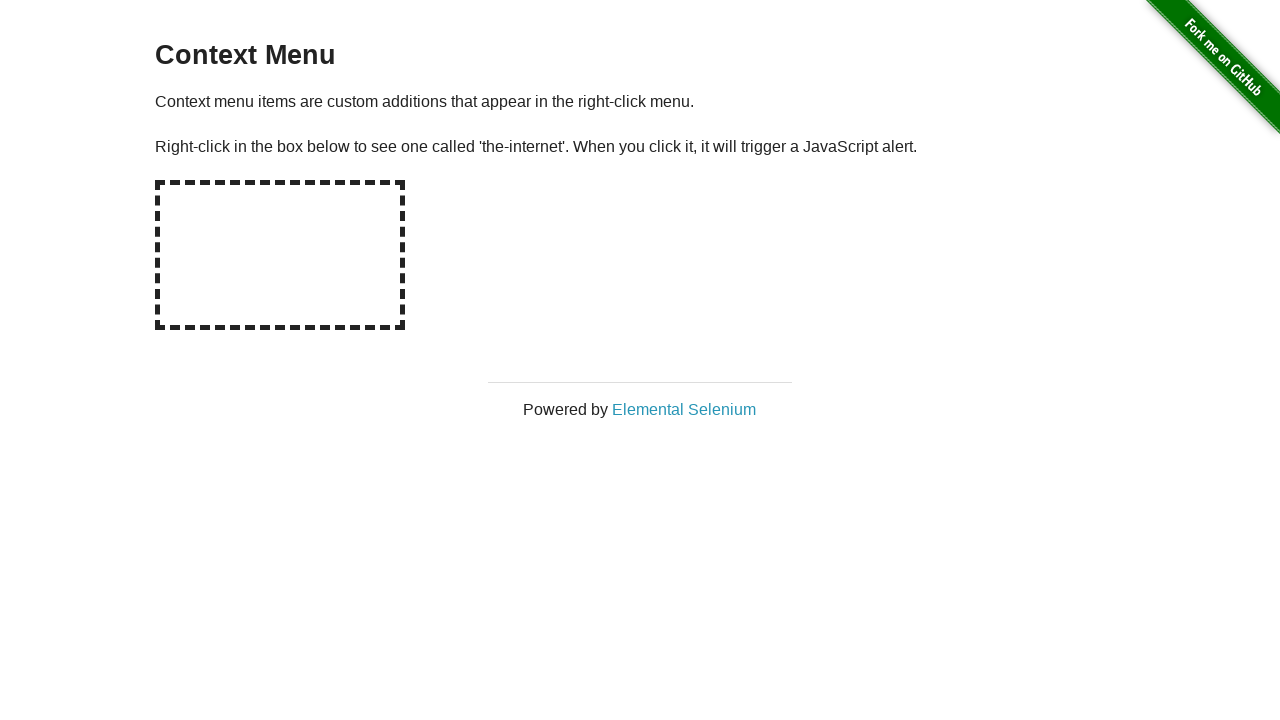